Performs a drag and drop action from the source element to a specific offset position

Starting URL: https://crossbrowsertesting.github.io/drag-and-drop

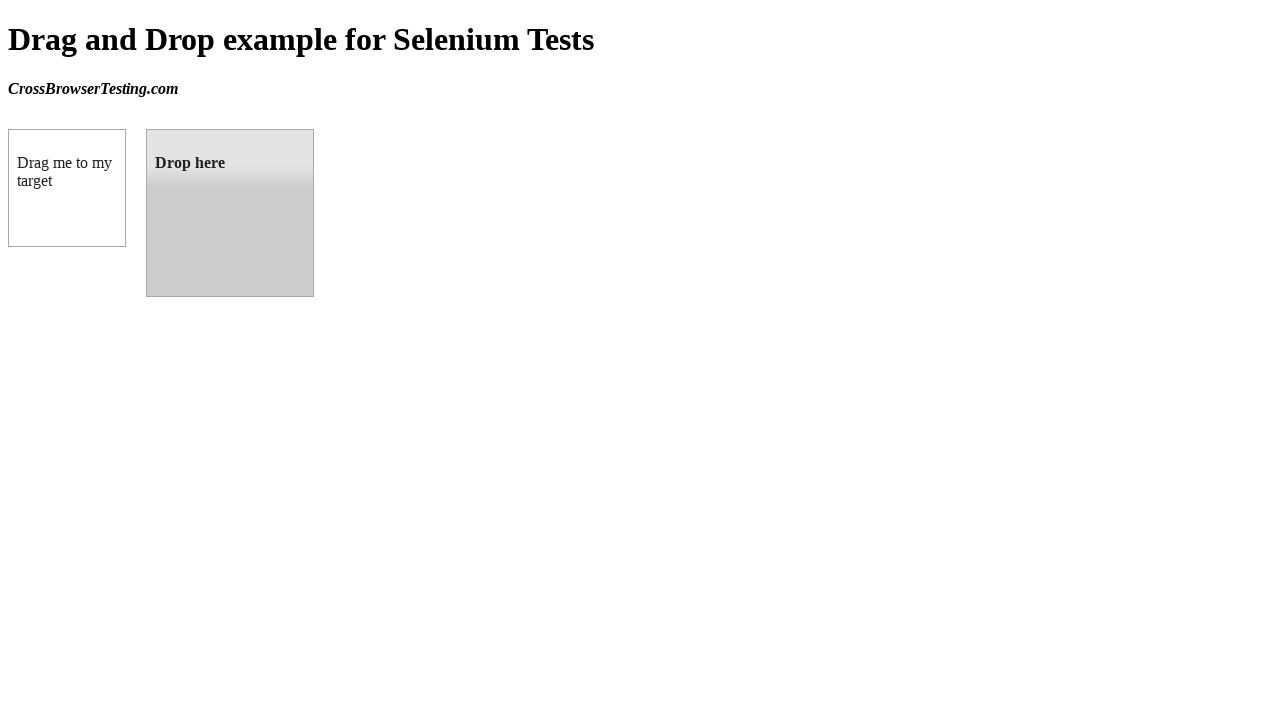

Located draggable source element
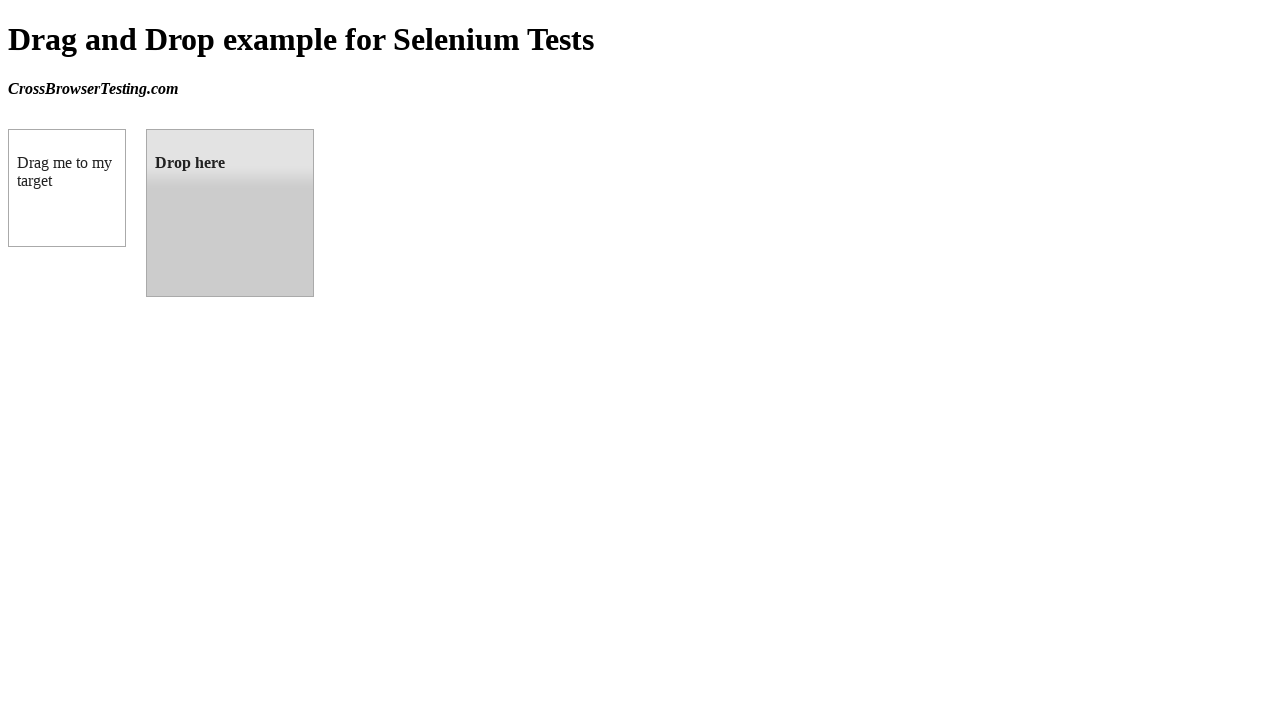

Located droppable target element
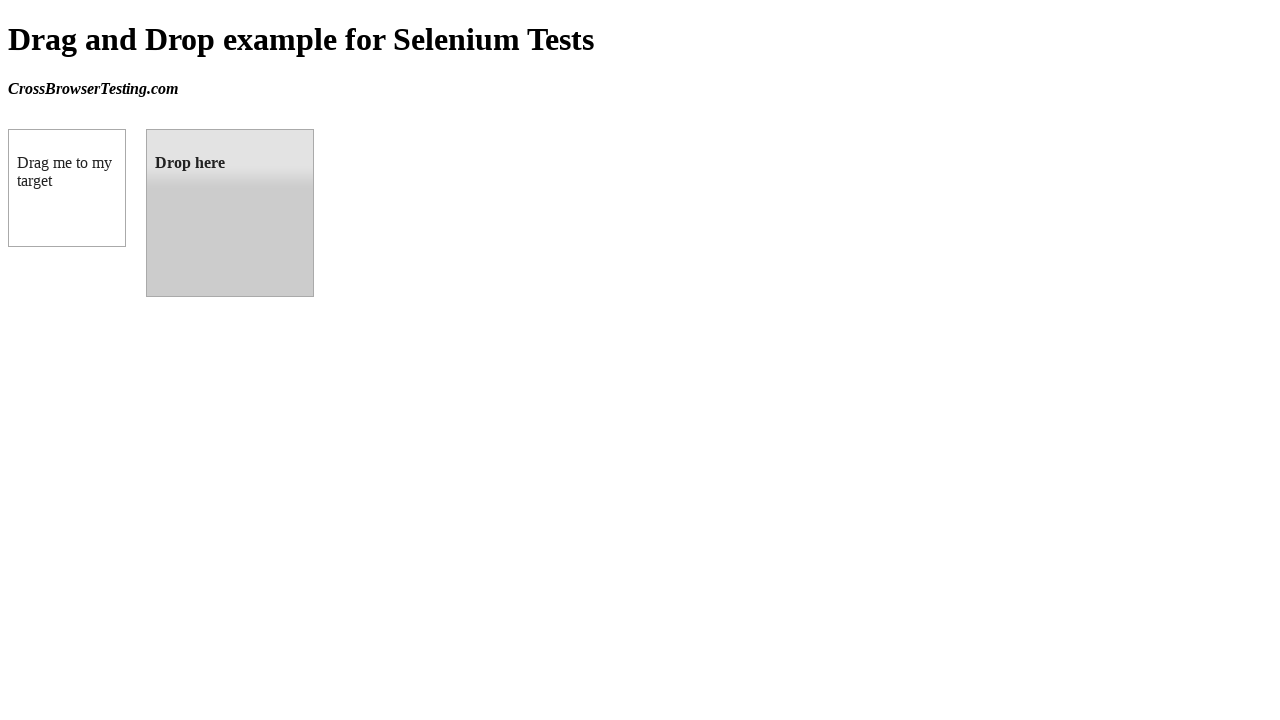

Retrieved target element bounding box
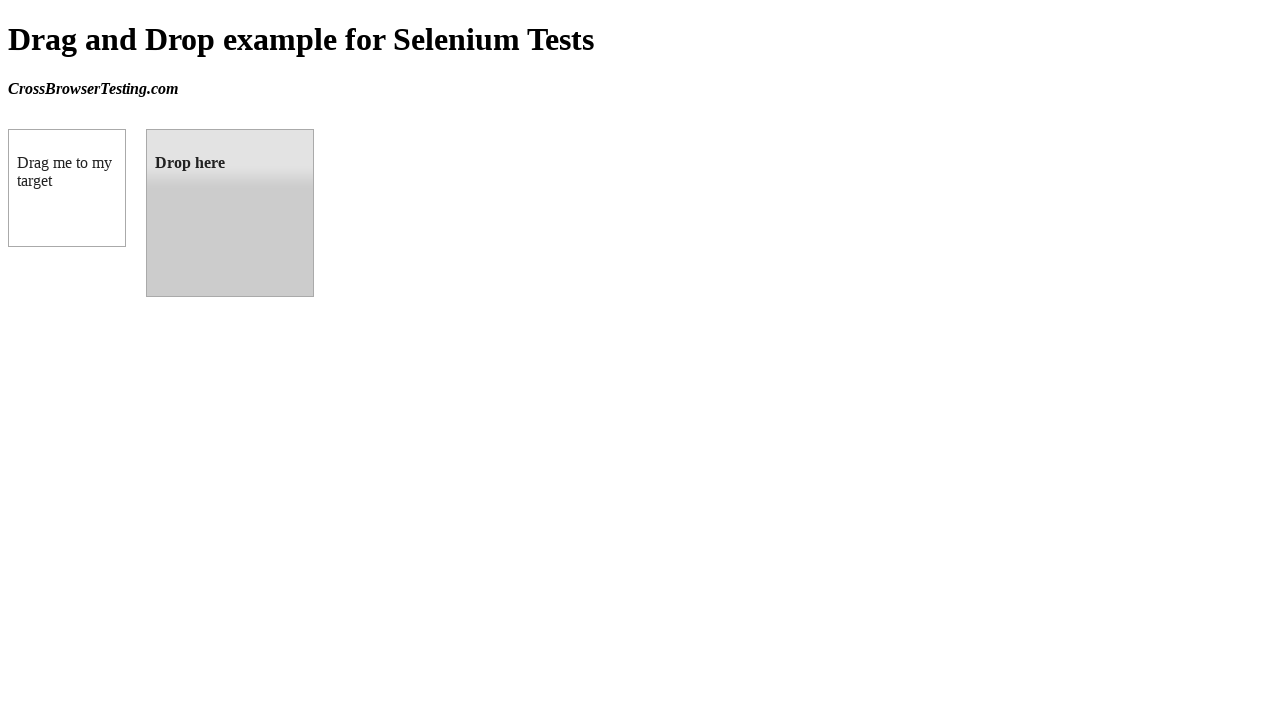

Performed drag and drop action from source element to target element at (230, 213)
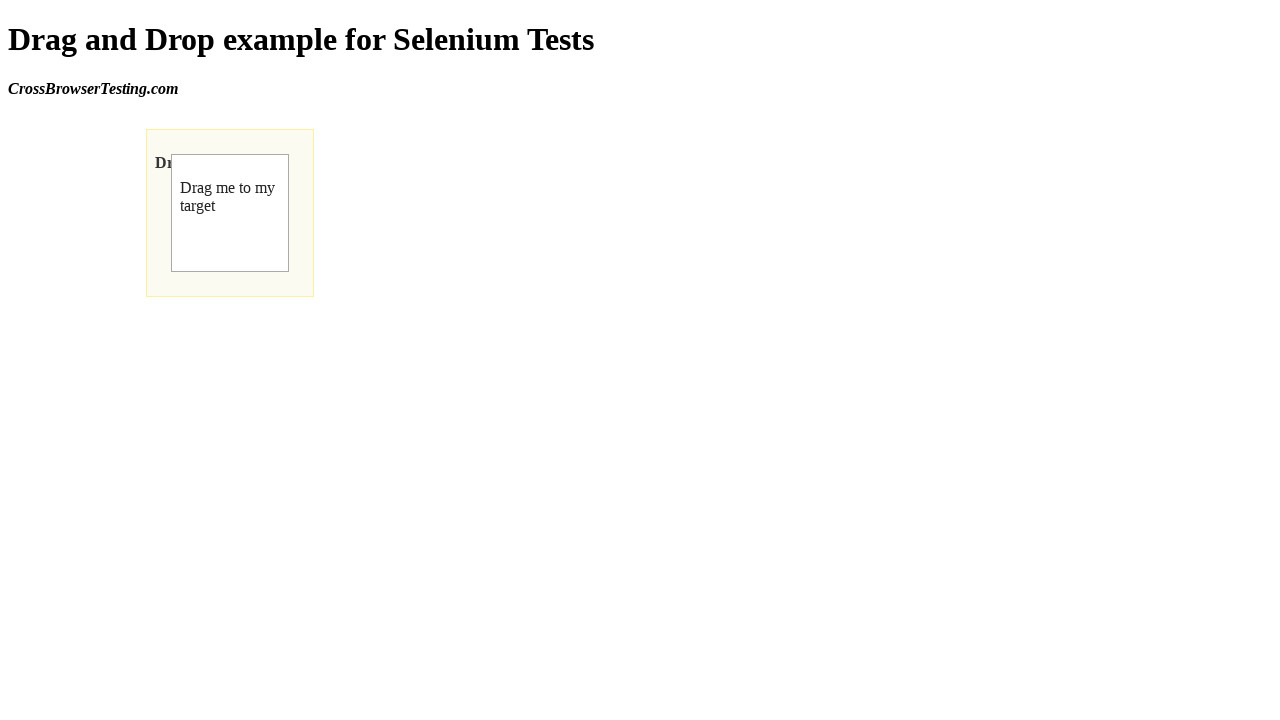

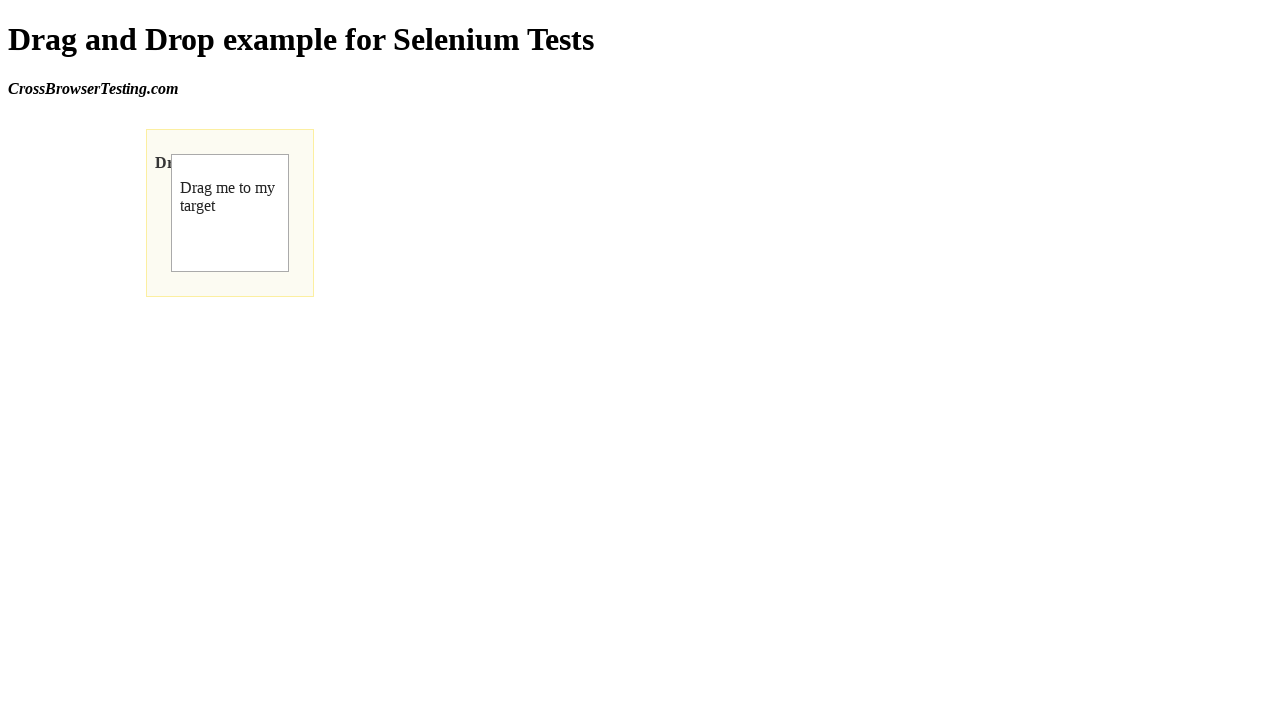